Tests multi-select dropdown functionality by selecting and deselecting various options using different methods

Starting URL: https://v1.training-support.net/selenium/selects

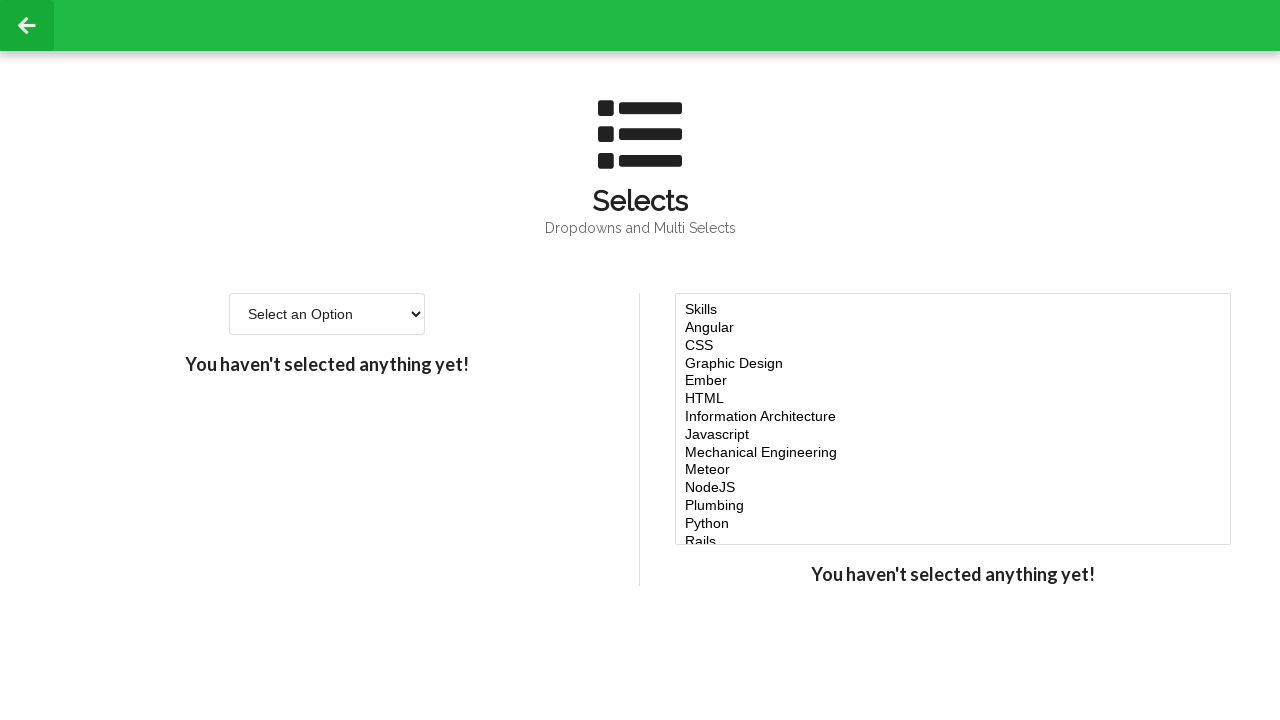

Located multi-select dropdown element
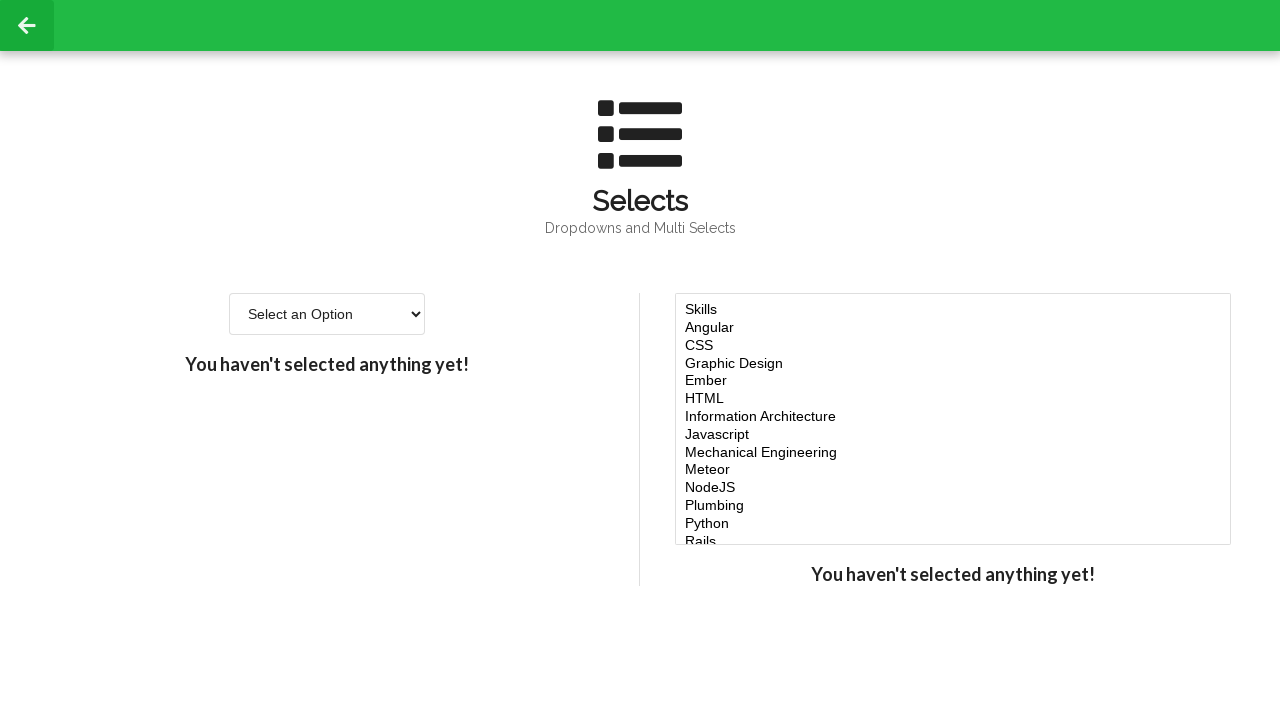

Selected 'Javascript' option by label on #multi-select
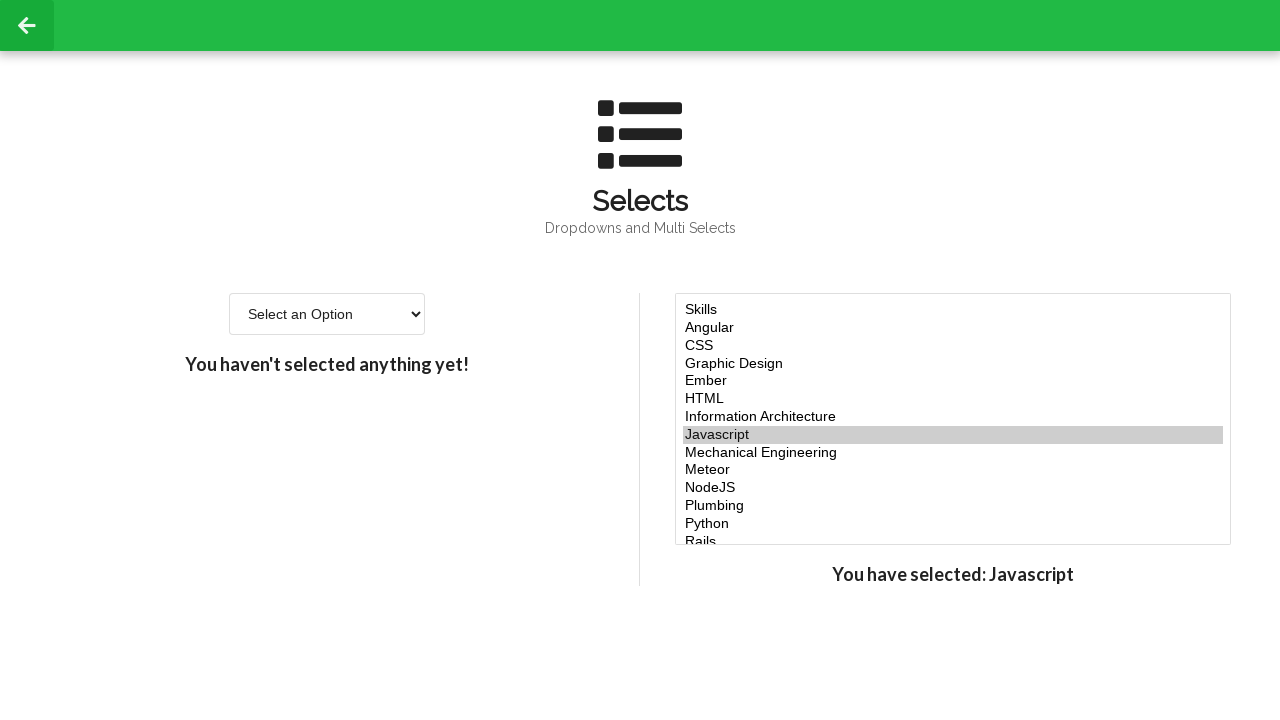

Retrieved all options from multi-select dropdown
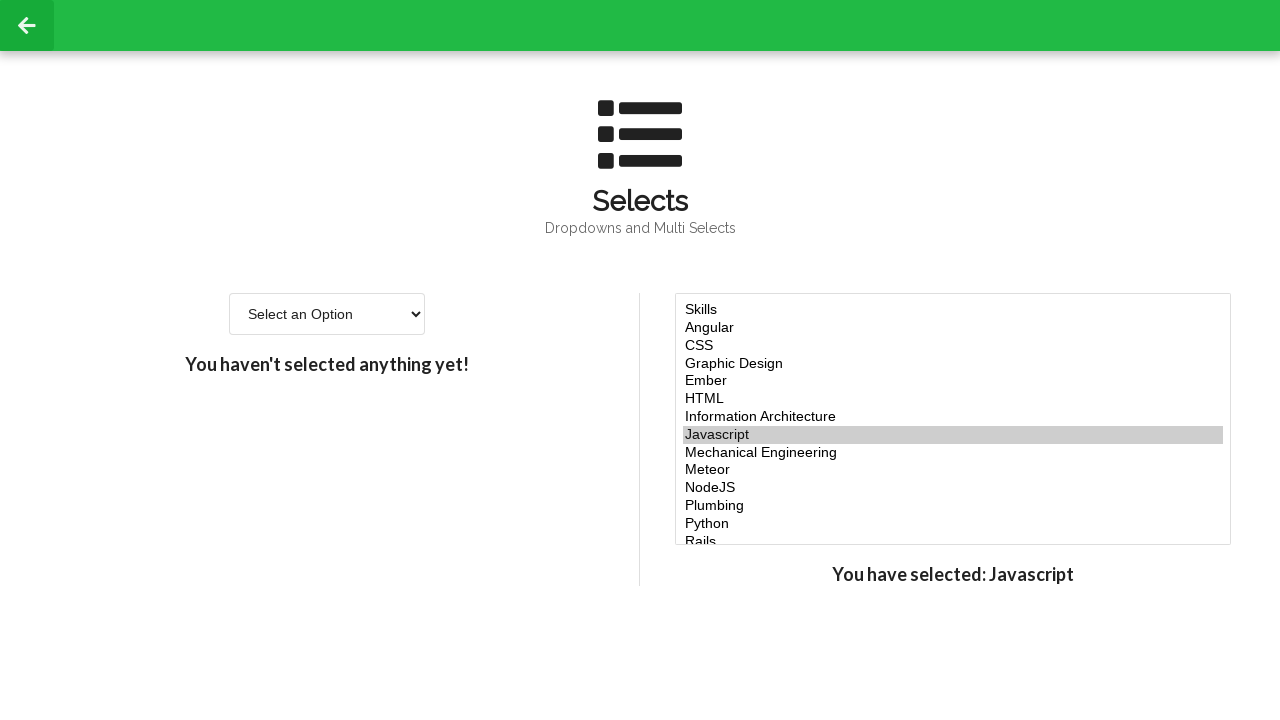

Selected option at index 4 on #multi-select
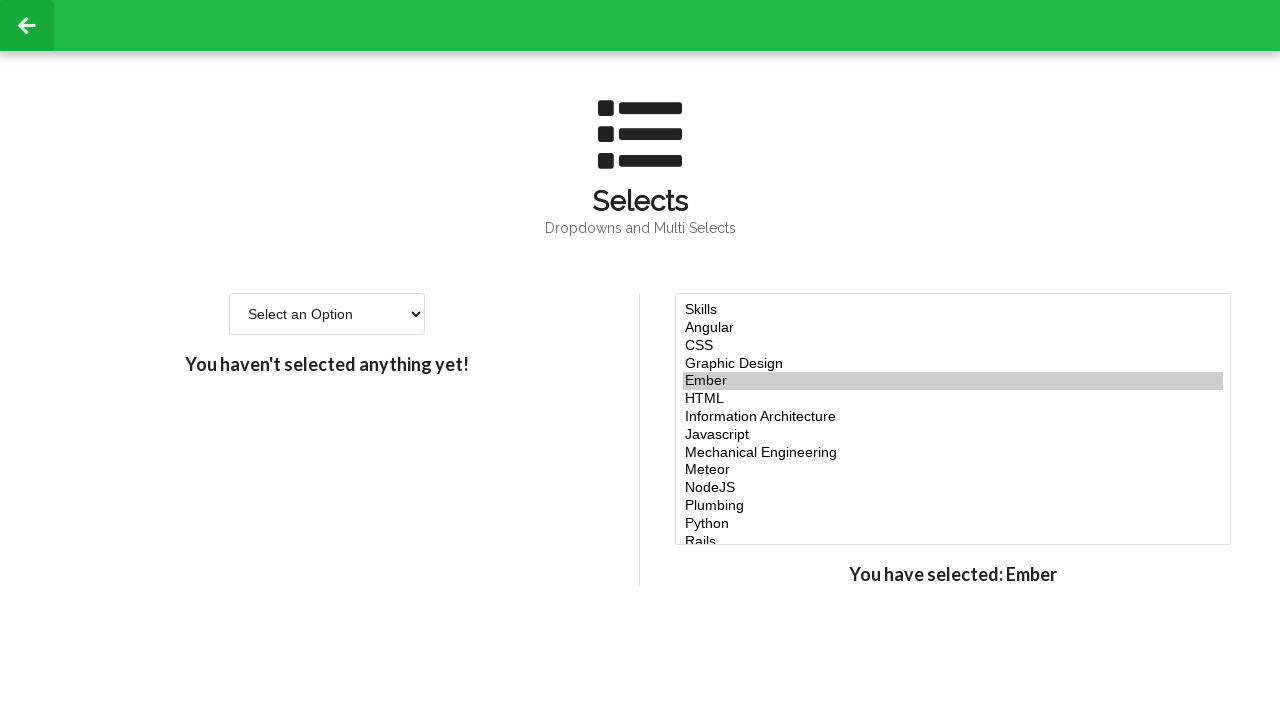

Selected option at index 5 on #multi-select
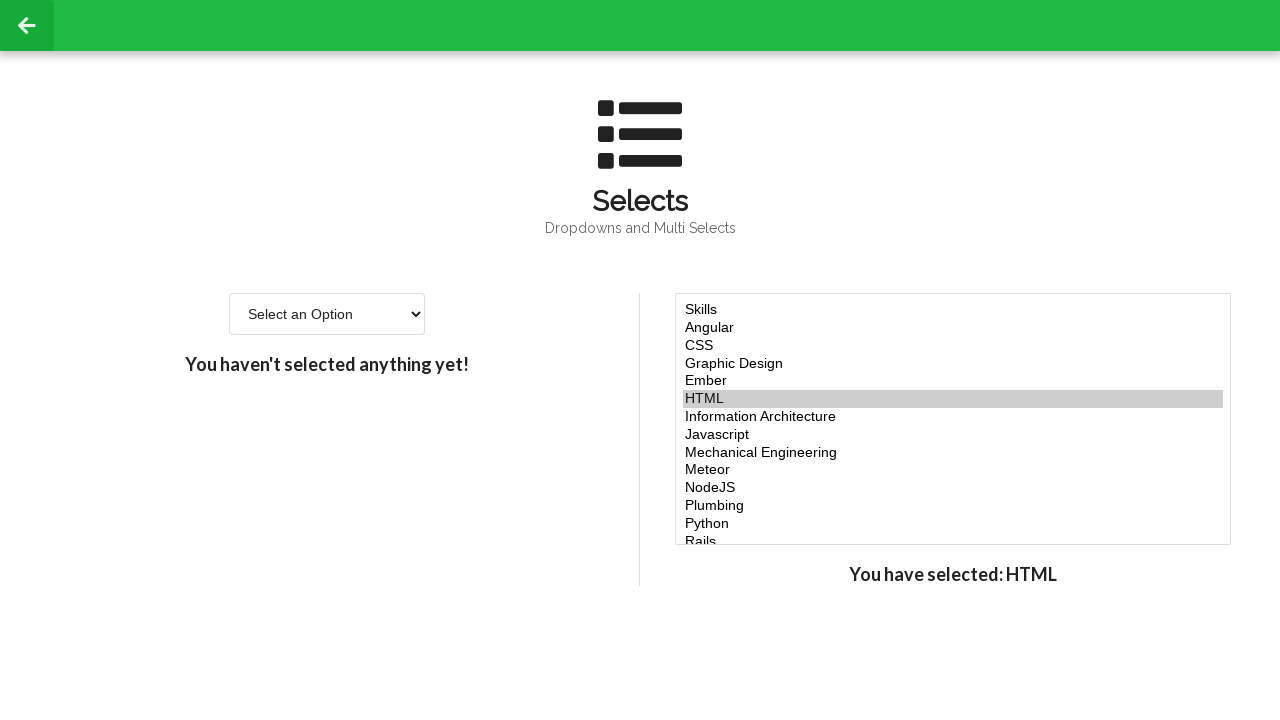

Selected option at index 6 on #multi-select
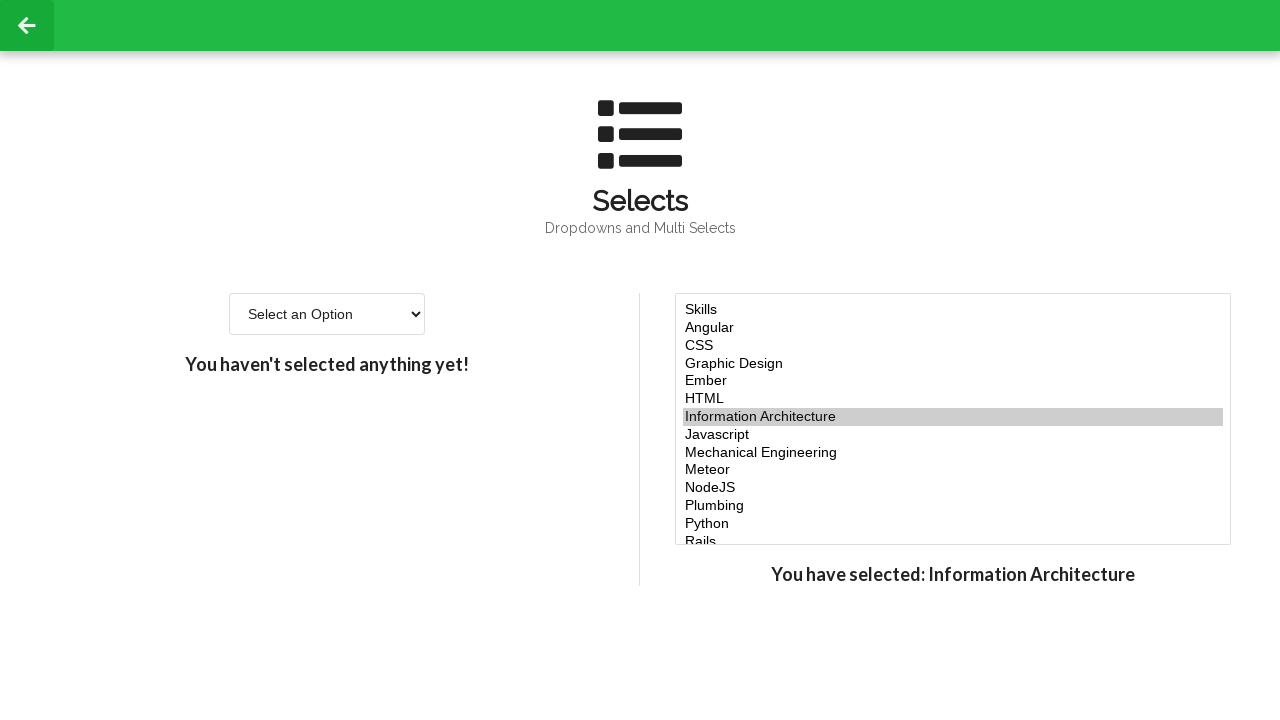

Selected 'node' option by value on #multi-select
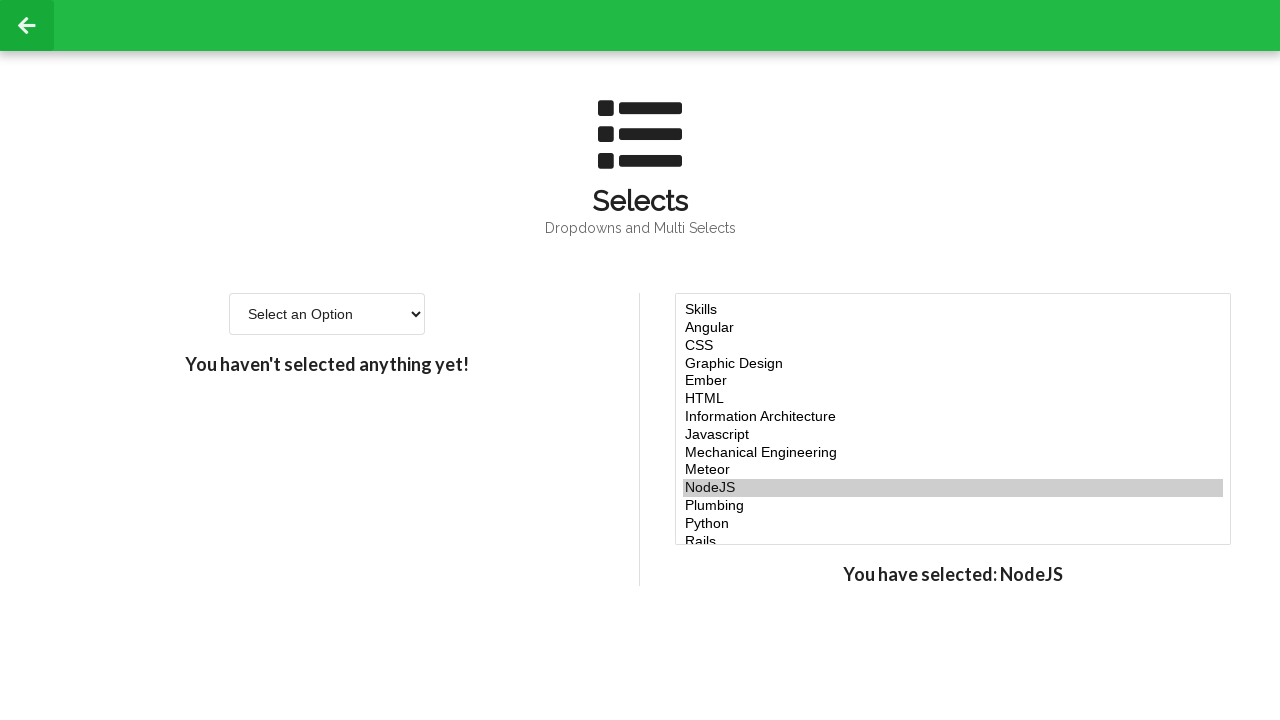

Retrieved current selected values from multi-select
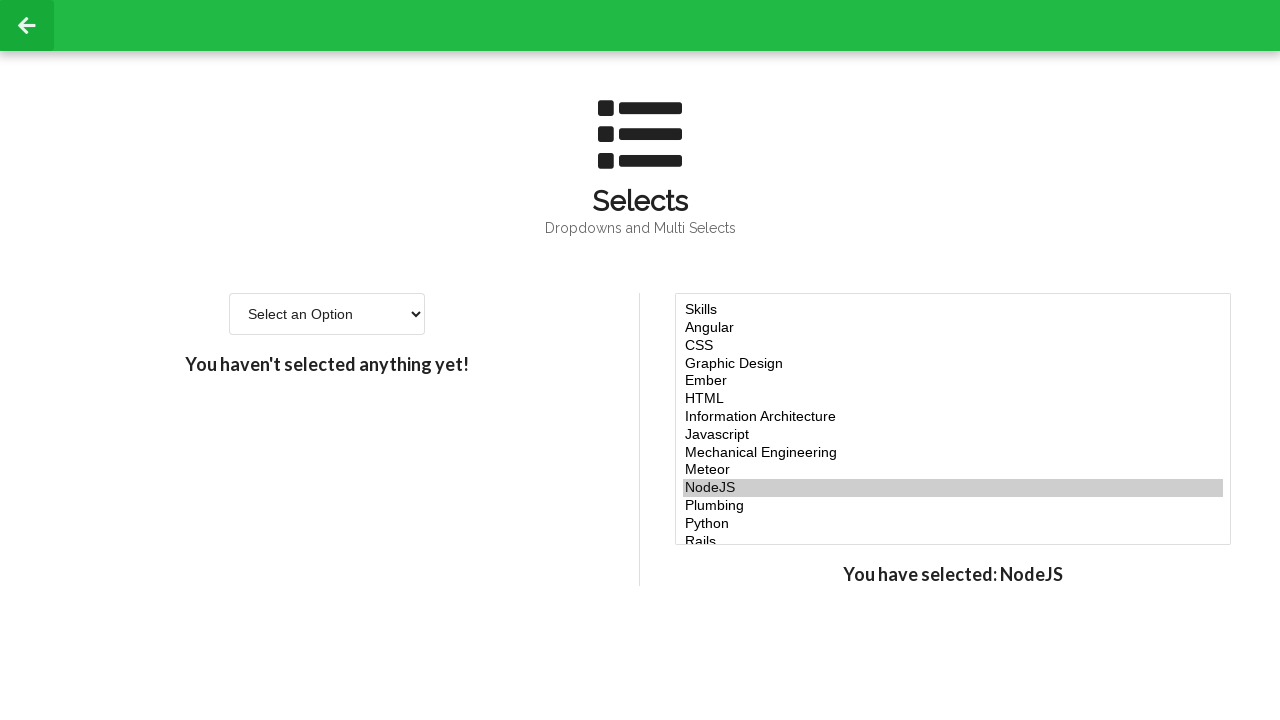

Retrieved value of option at index 5
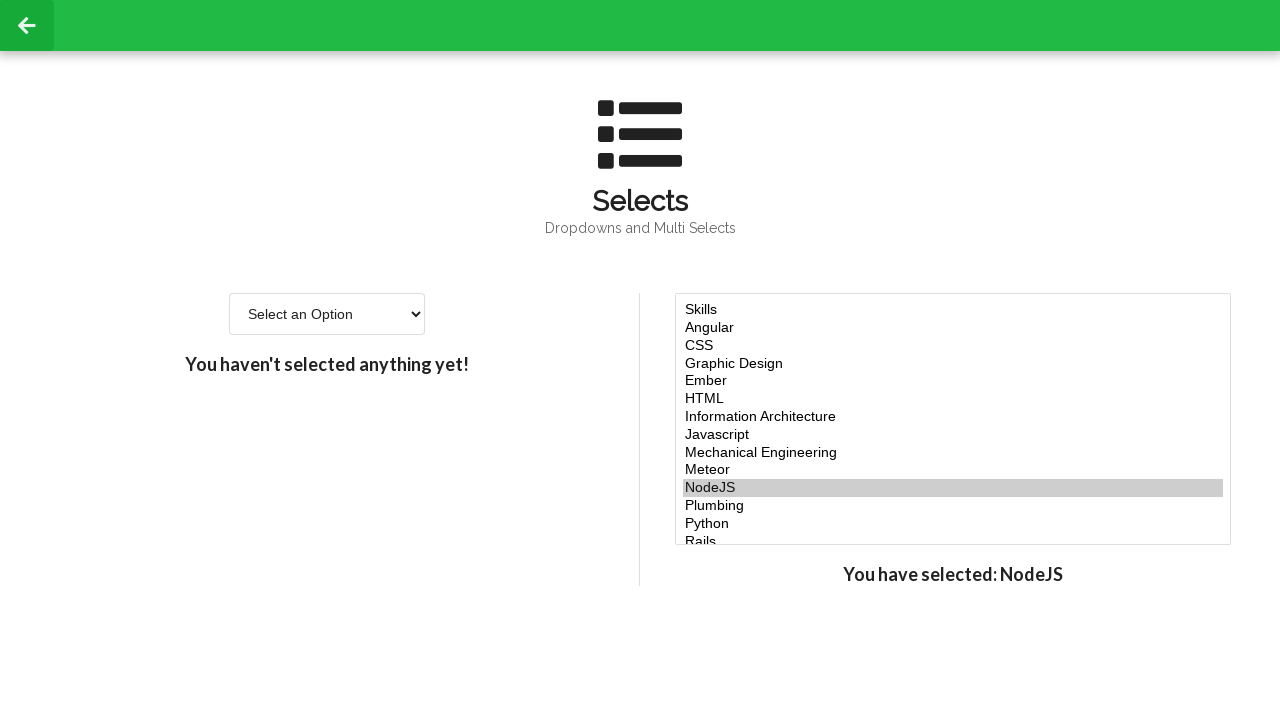

Applied updated selection after deselecting option at index 5 on #multi-select
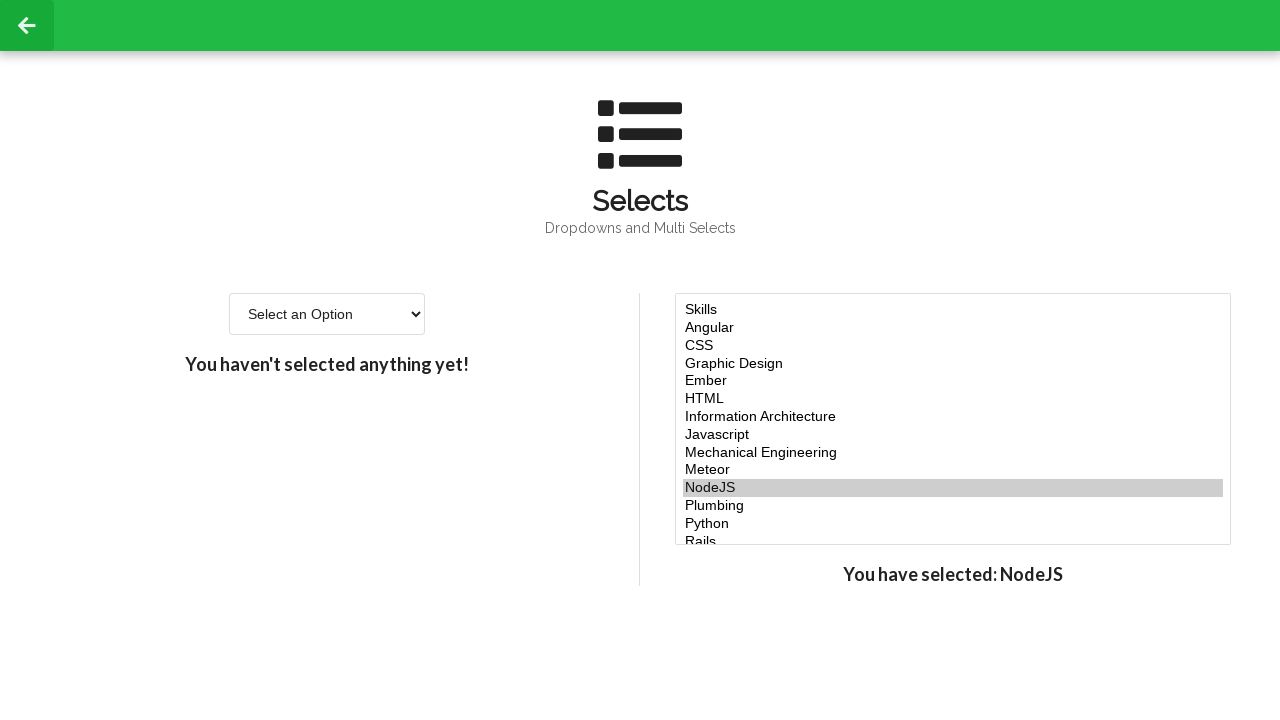

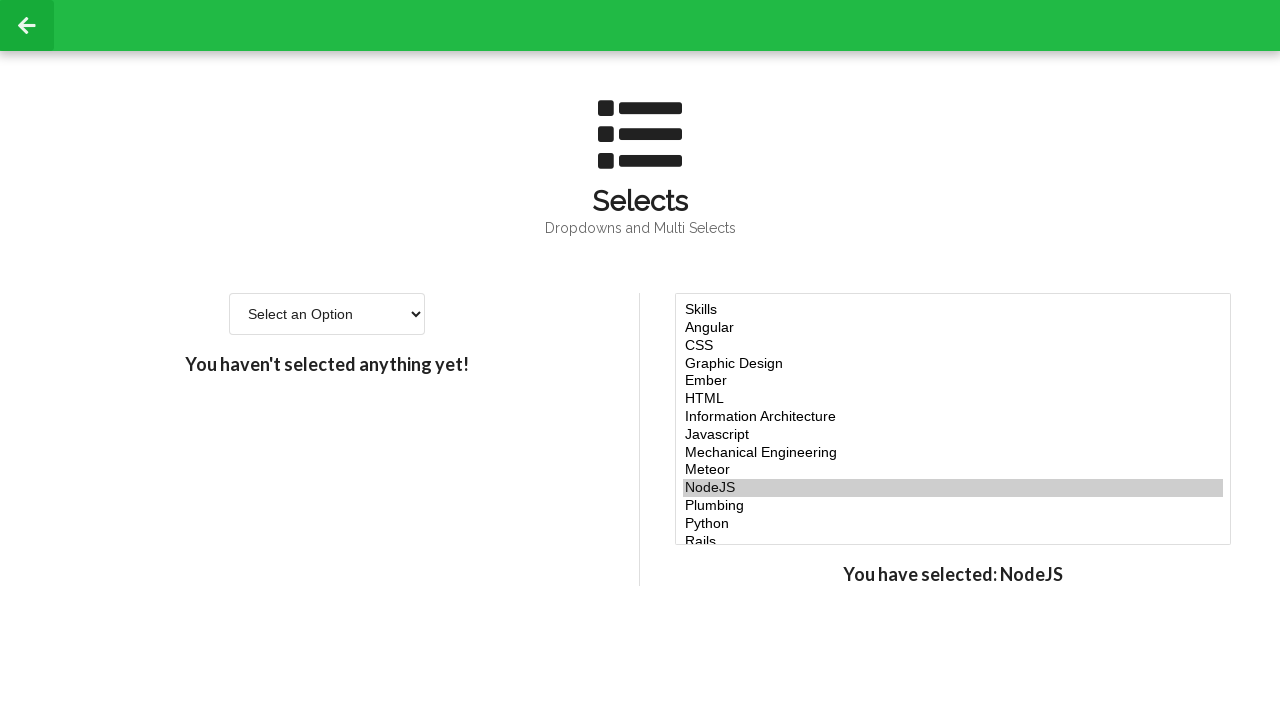